Tests the search functionality on the Puppeteer documentation site by opening the search dialog, entering a search query, clicking on a search result from the Docs section, and verifying the target page loads correctly.

Starting URL: https://pptr.dev/

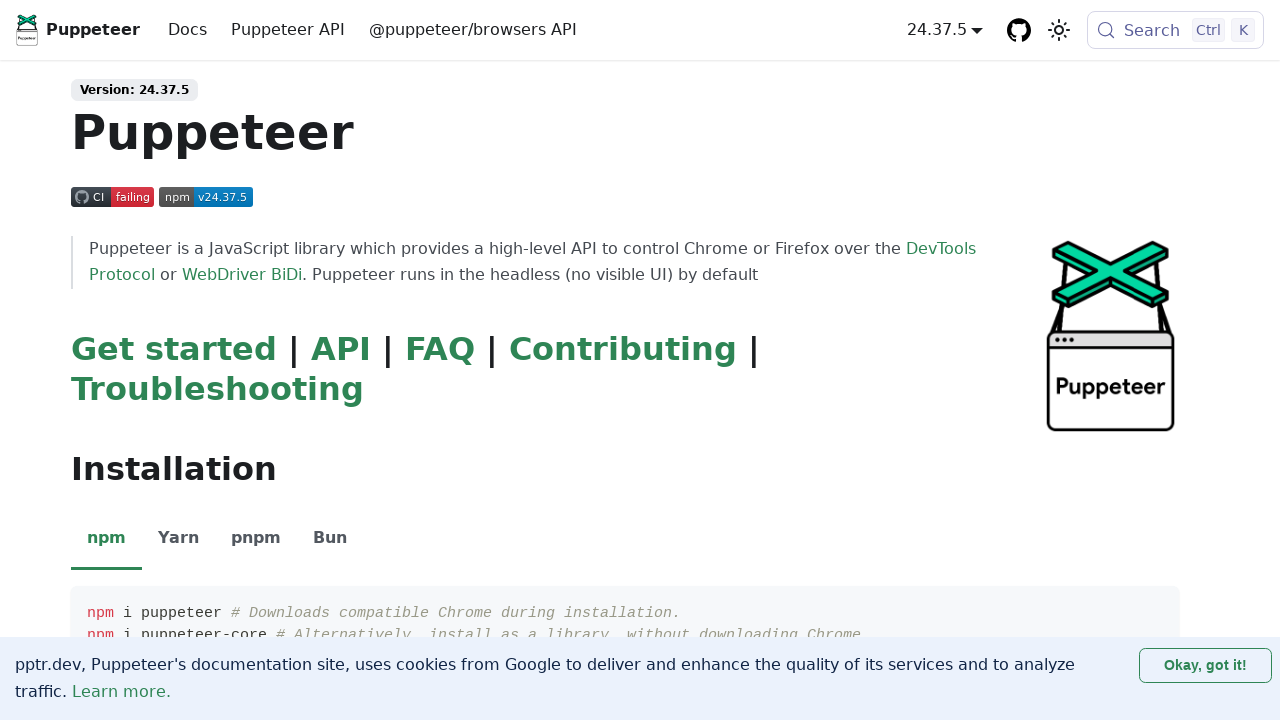

Clicked search button to open search dialog at (1176, 30) on button.DocSearch.DocSearch-Button
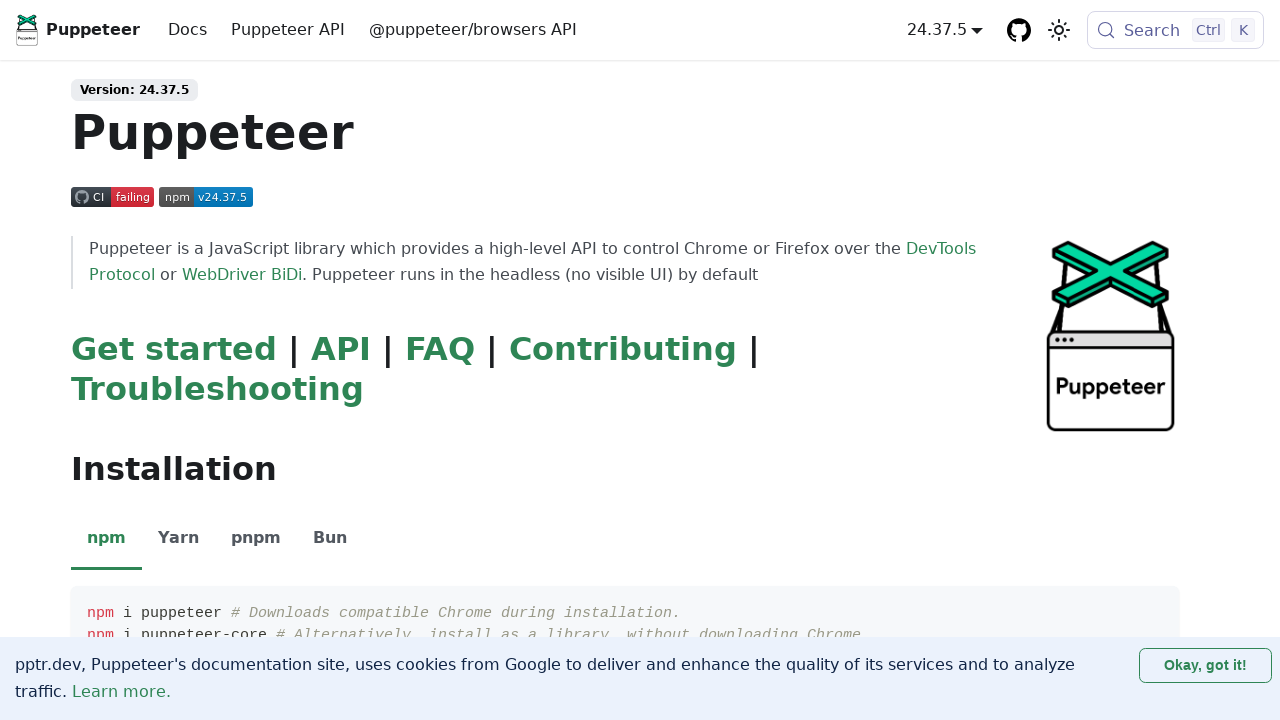

Search input field appeared
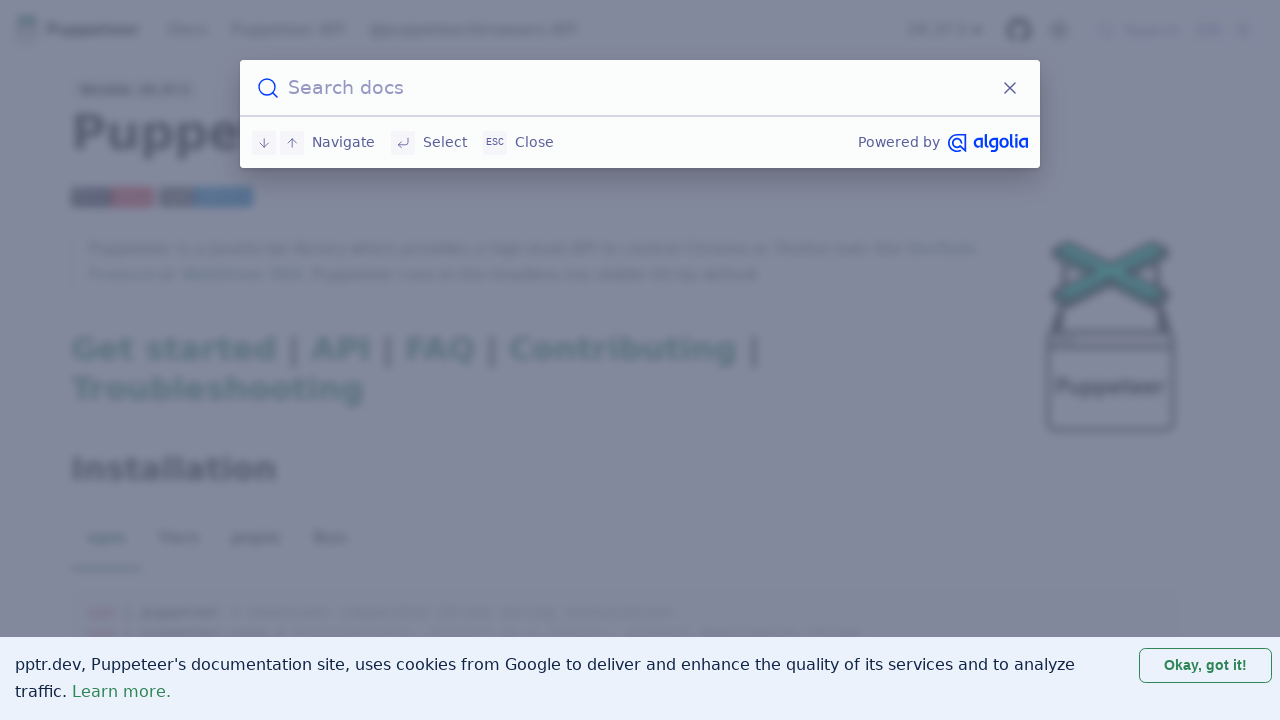

Entered search query 'chipi chipi chapa chapa' in search field on .DocSearch-Input
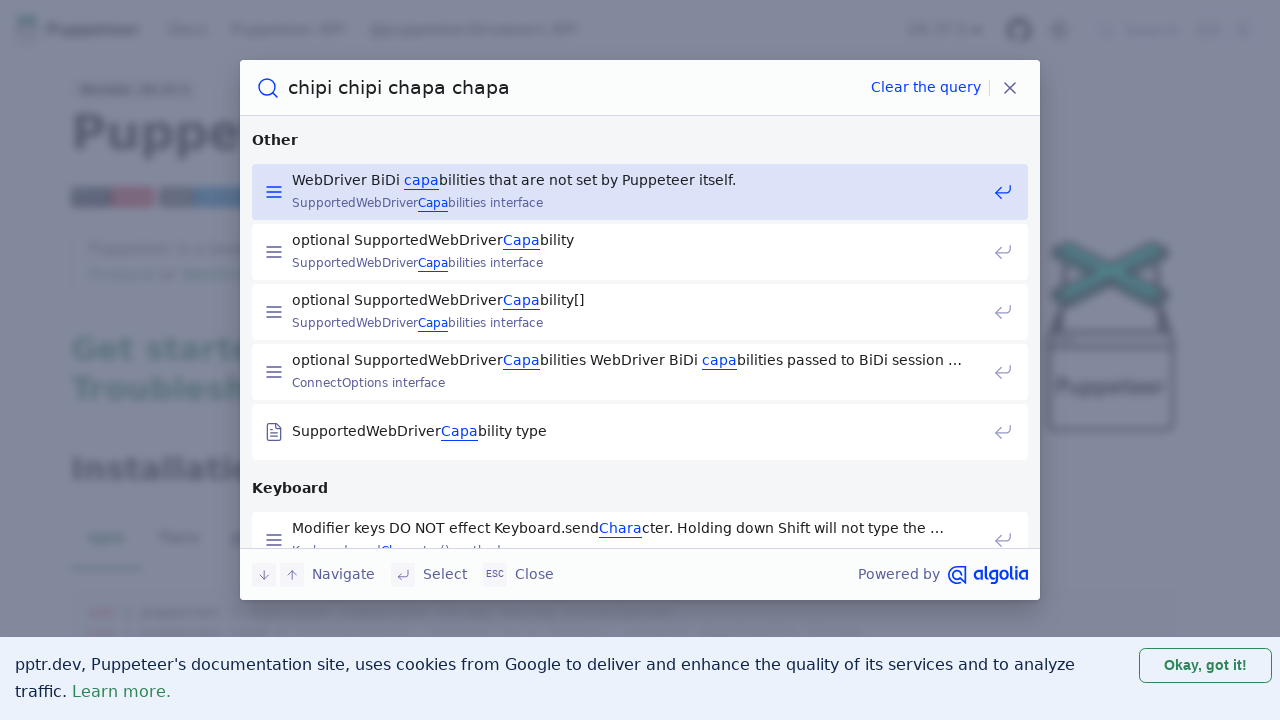

Search results loaded
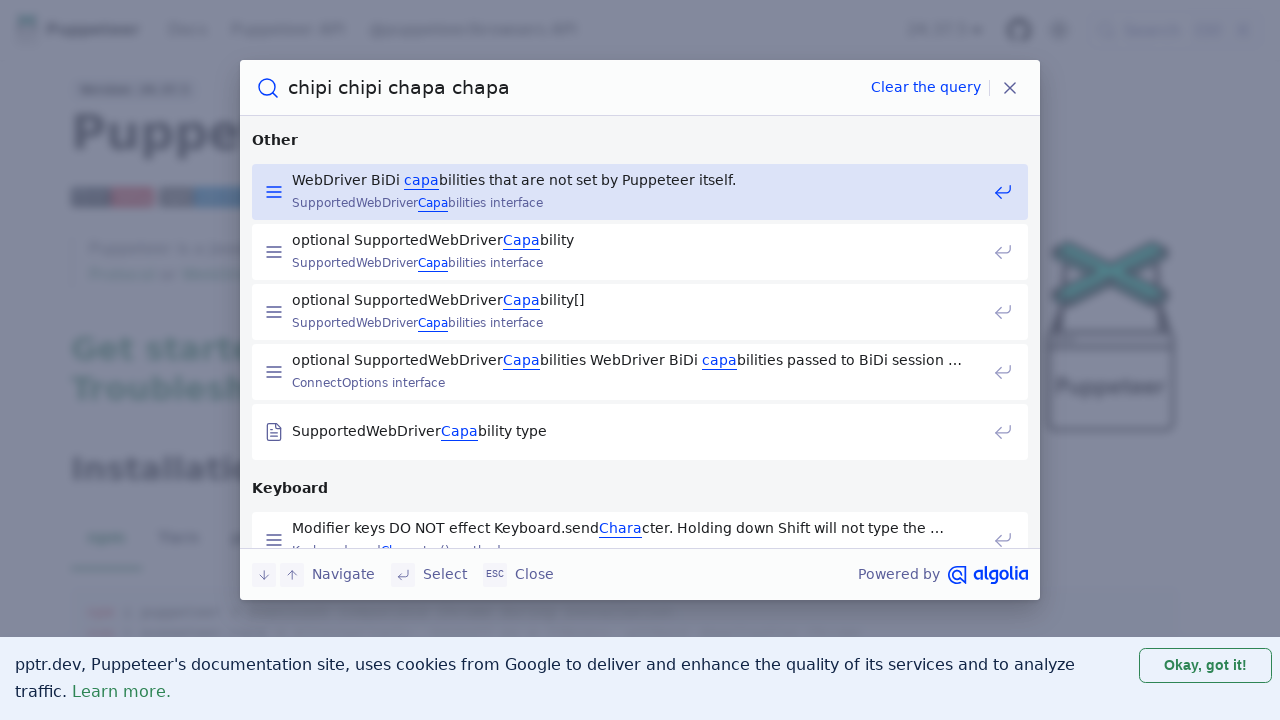

Clicked first search result from Docs section at (640, 192) on section.DocSearch-Hits ul li.DocSearch-Hit a
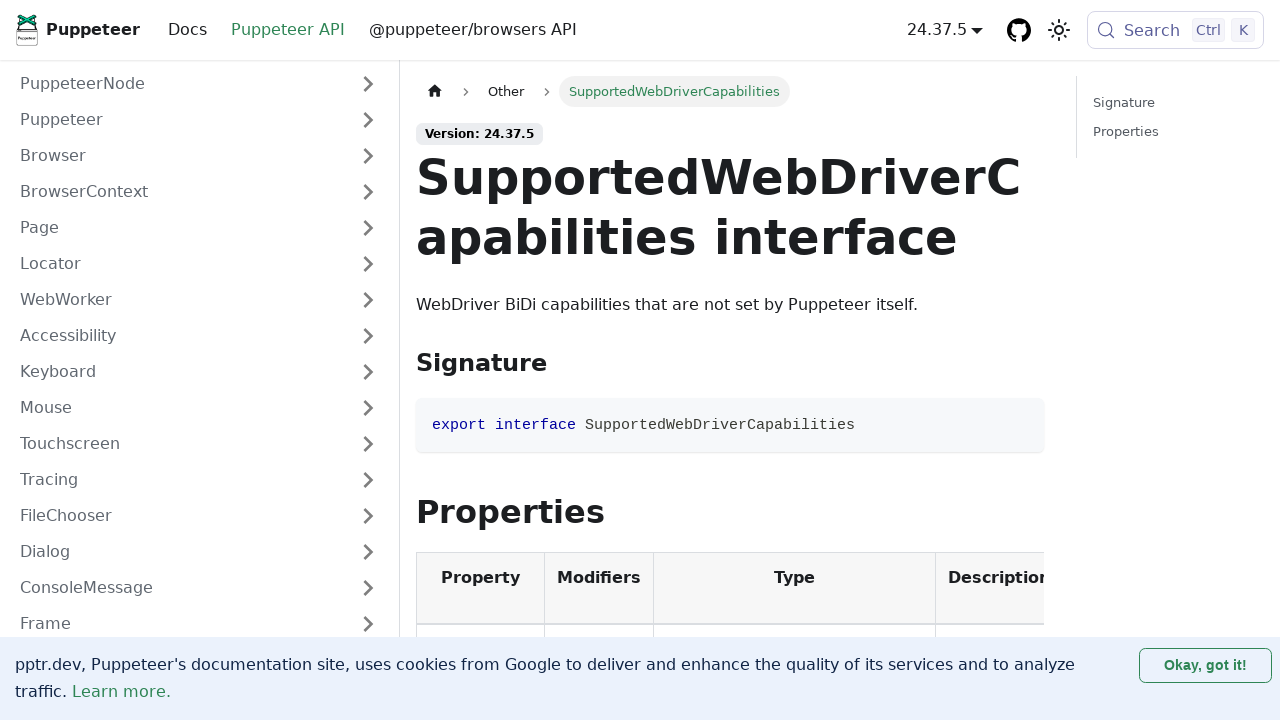

Documentation page loaded successfully
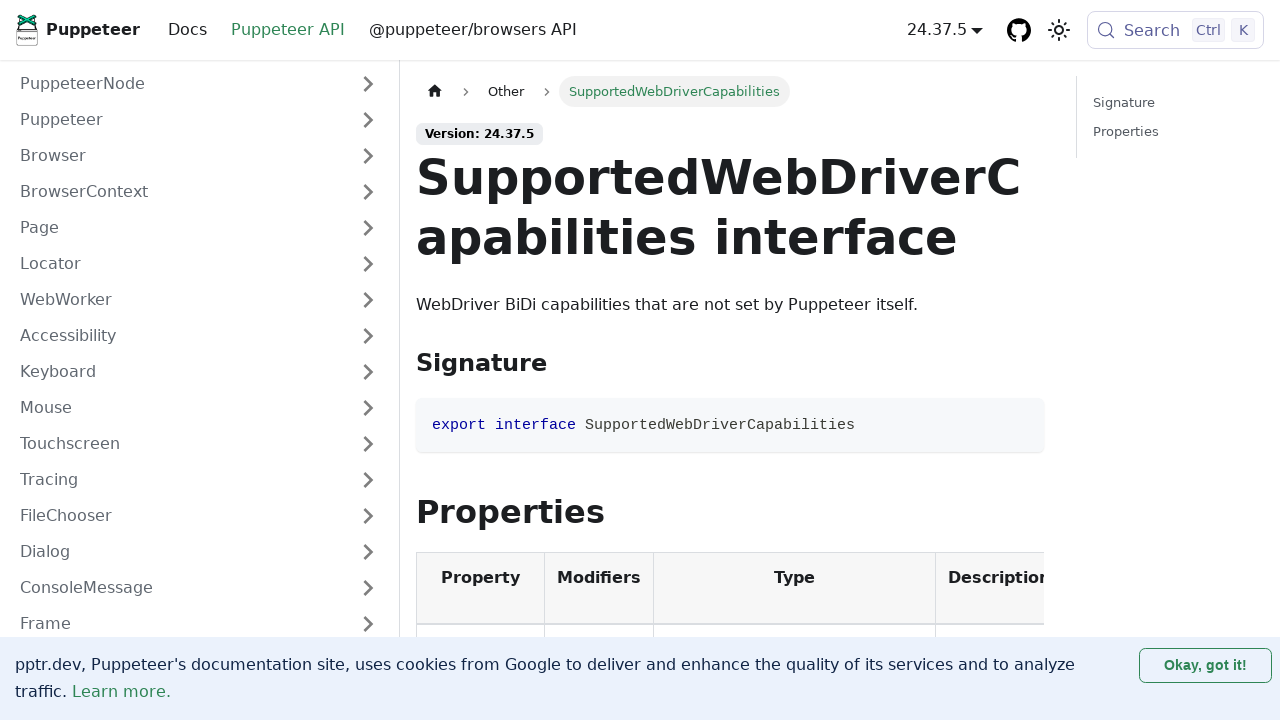

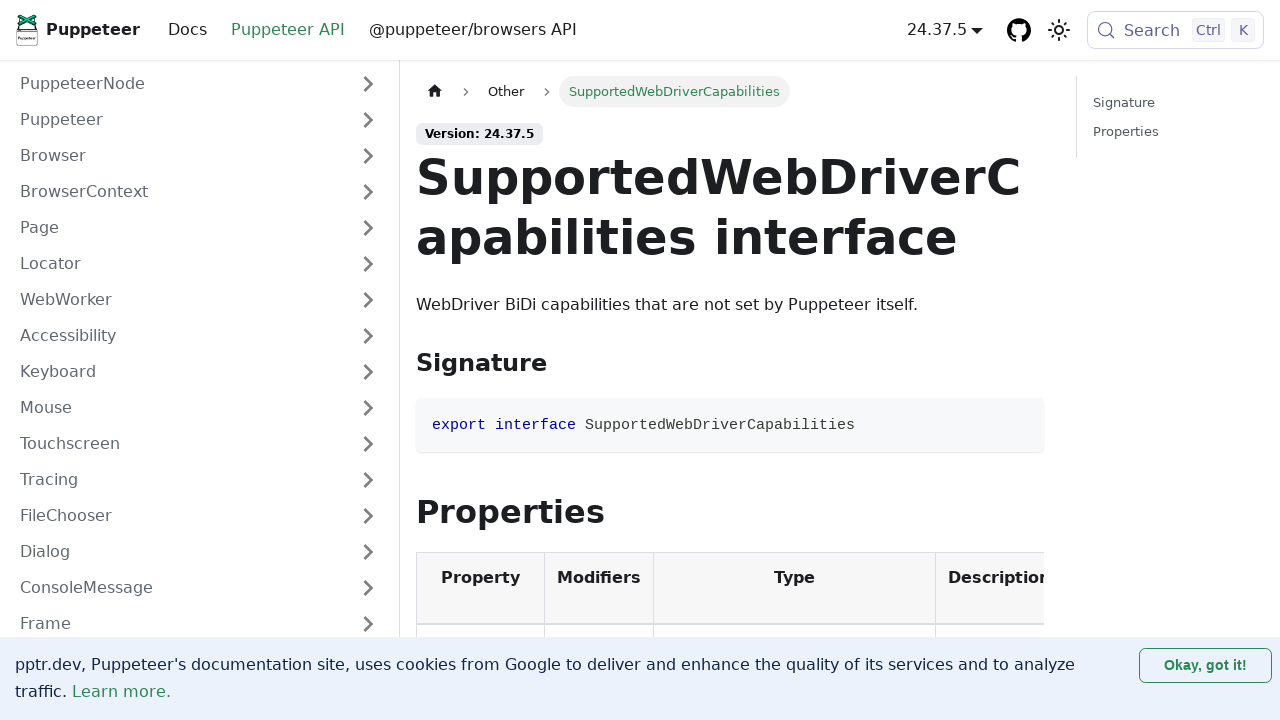